Tests calendar date picker functionality by navigating through decades/years/months to select a specific date (June 14, 2050) and verifying the selected values appear in the input fields.

Starting URL: https://rahulshettyacademy.com/seleniumPractise/#/offers

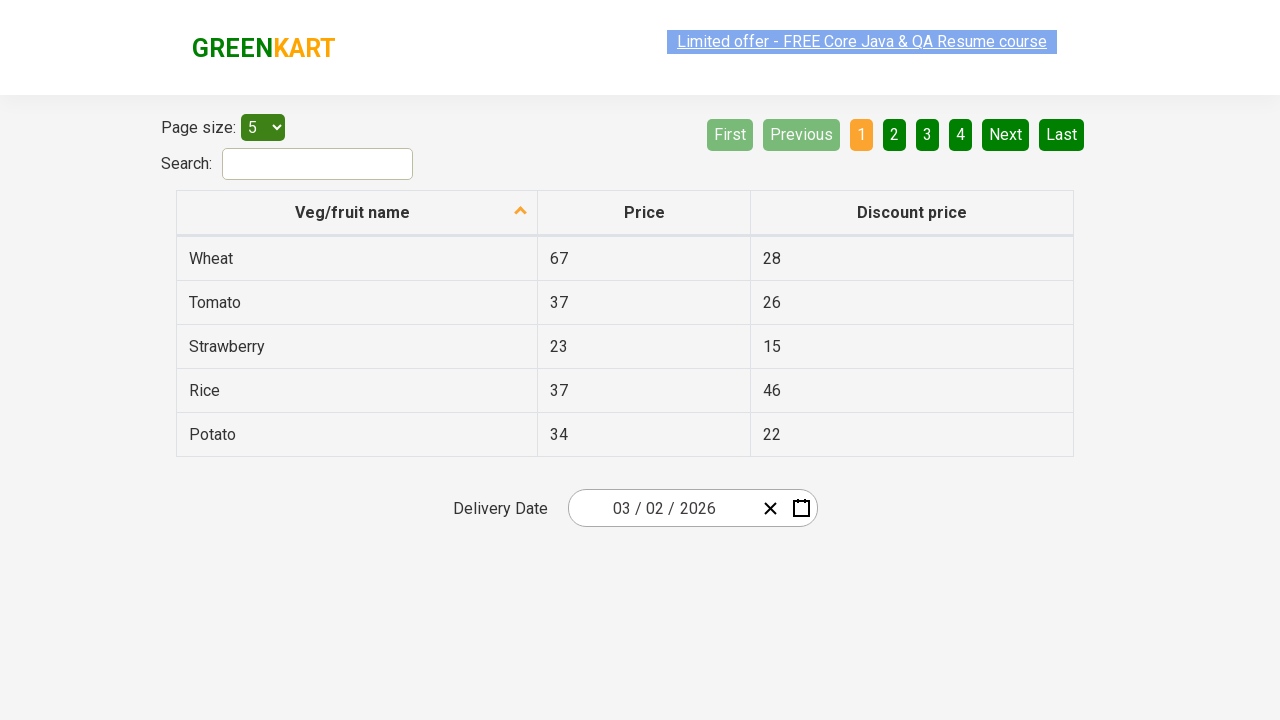

Clicked on date picker input group to open calendar at (662, 508) on .react-date-picker__inputGroup
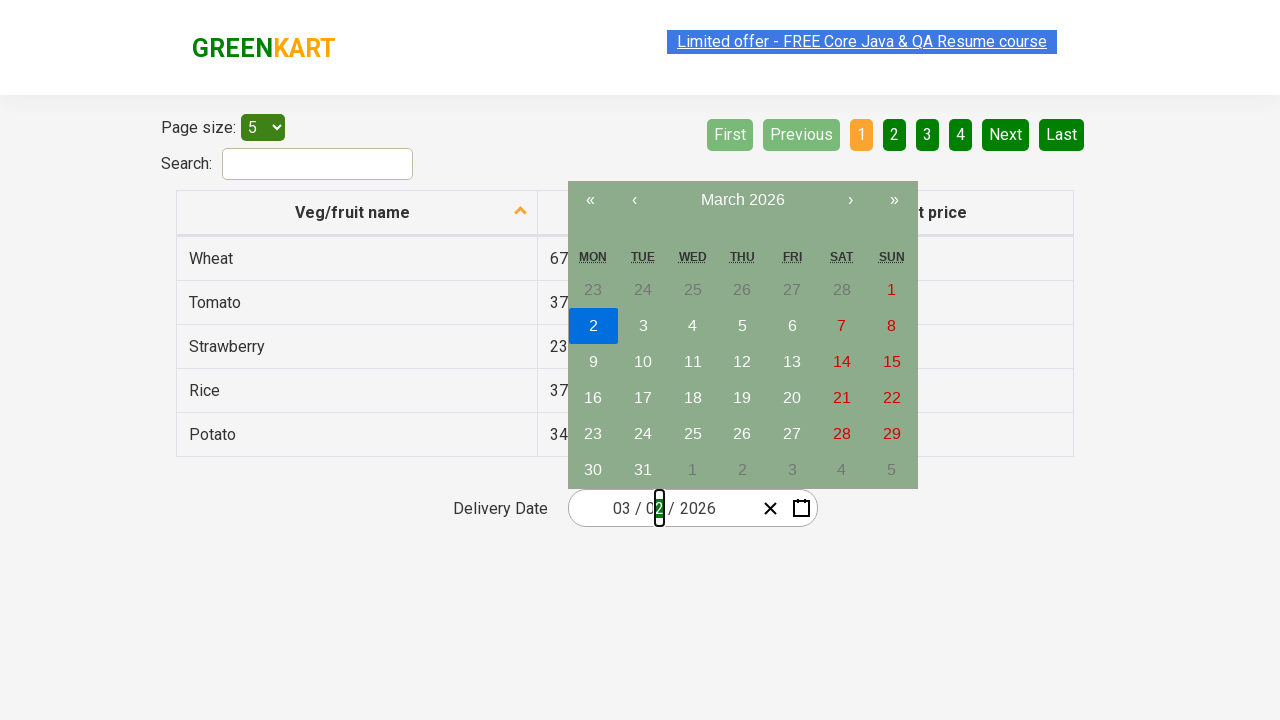

Double-clicked navigation label to switch to decade view at (742, 200) on .react-calendar__navigation__label
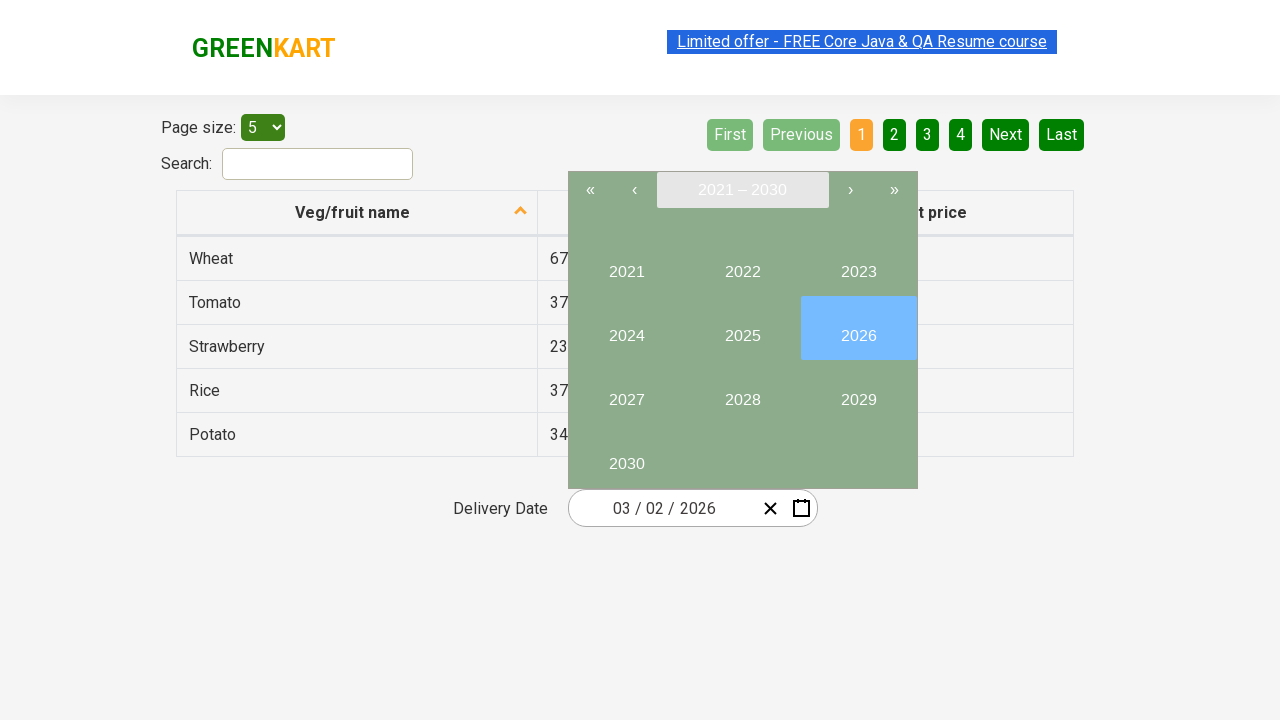

Clicked next button to navigate through decades at (850, 190) on .react-calendar__navigation__next-button
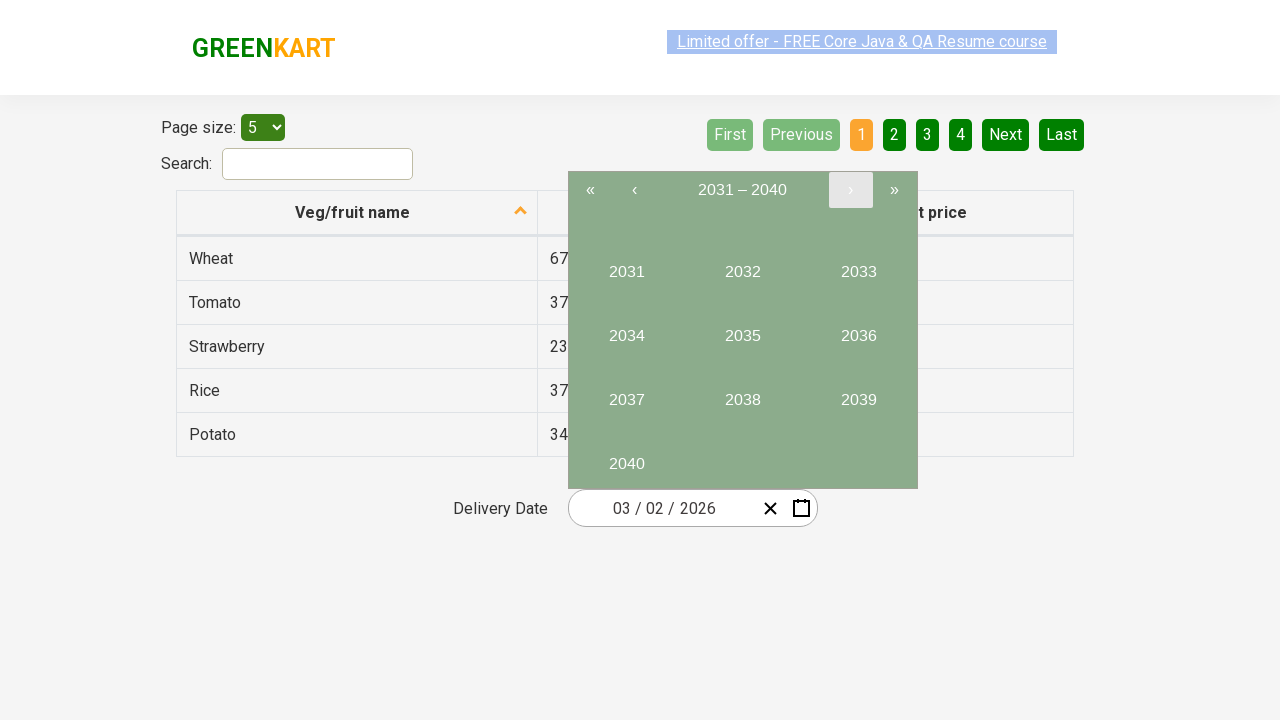

Waited 200ms for decade navigation
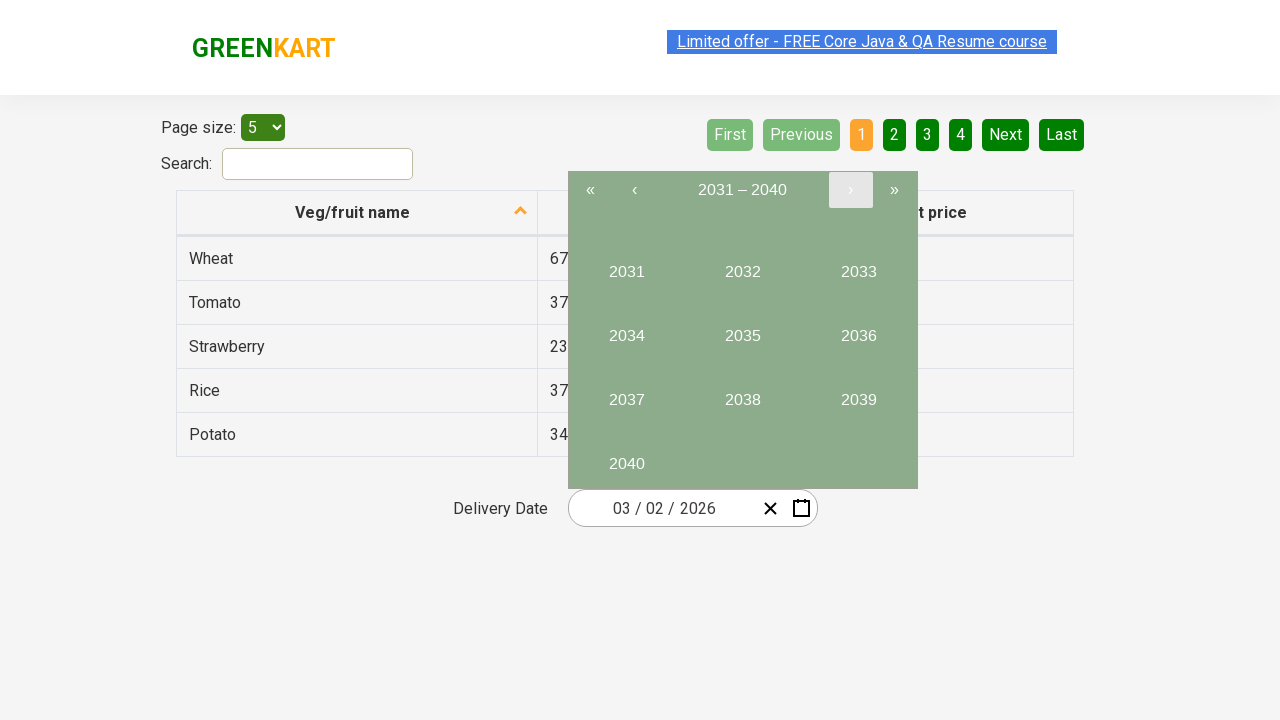

Clicked next button to navigate through decades at (850, 190) on .react-calendar__navigation__next-button
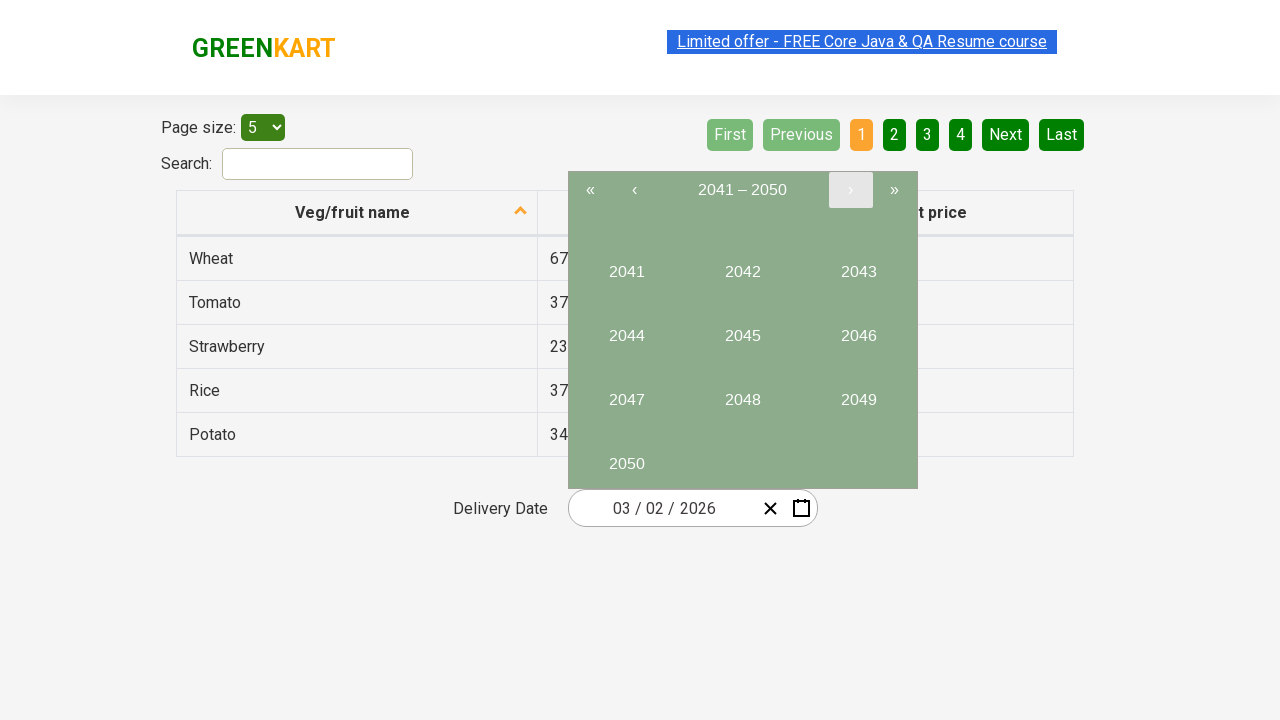

Waited 200ms for decade navigation
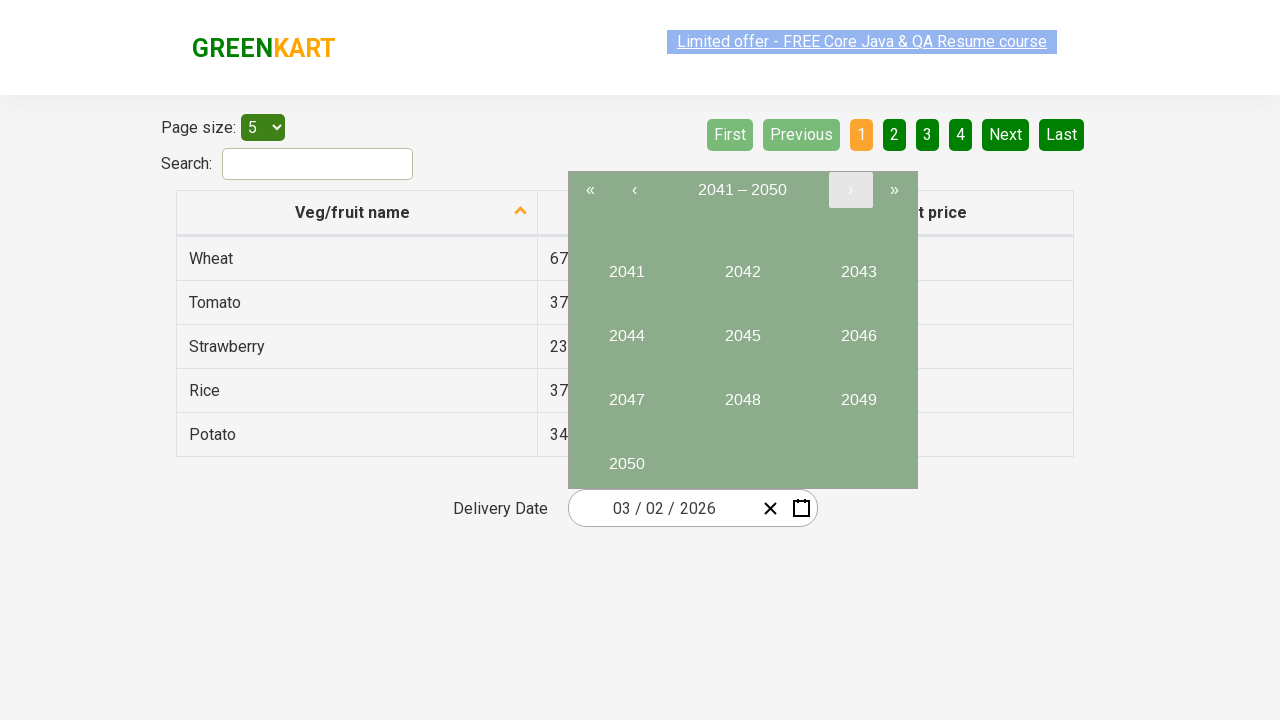

Clicked on year 2050 to switch to month view at (626, 456) on internal:role=button[name="2050"s]
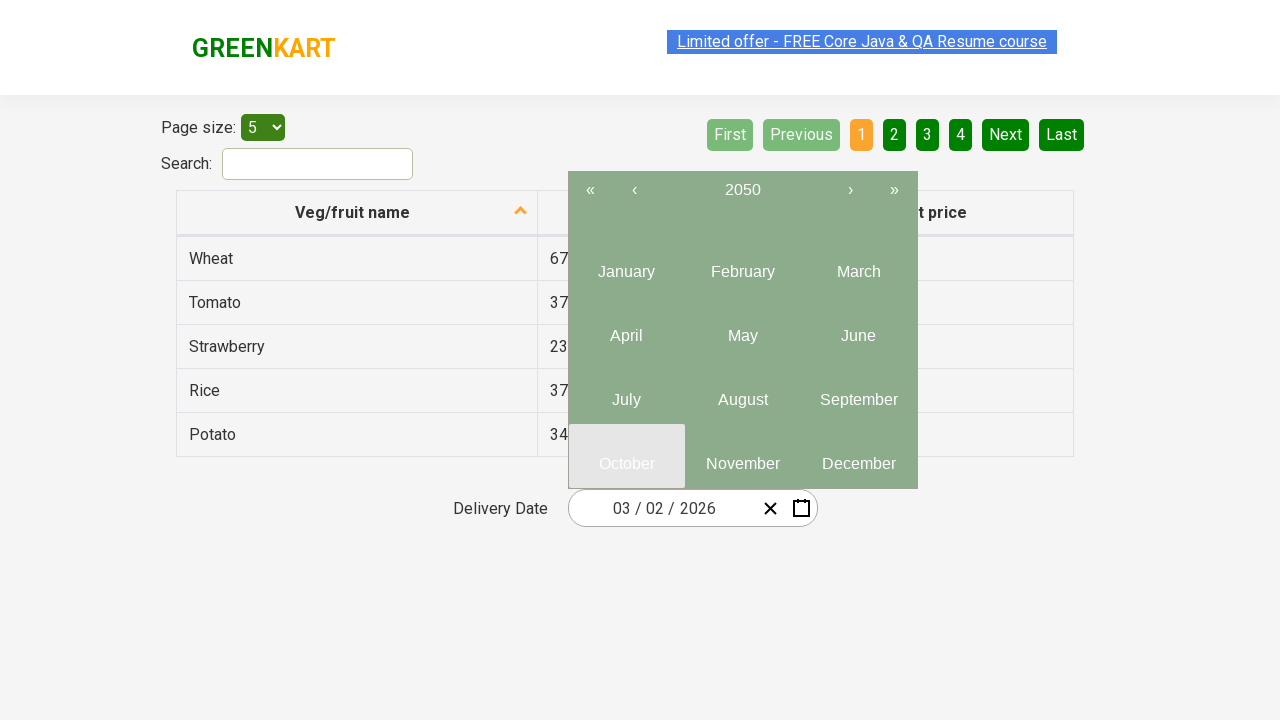

Clicked on June (month 6) to switch to date view at (858, 328) on .react-calendar__year-view__months__month >> nth=5
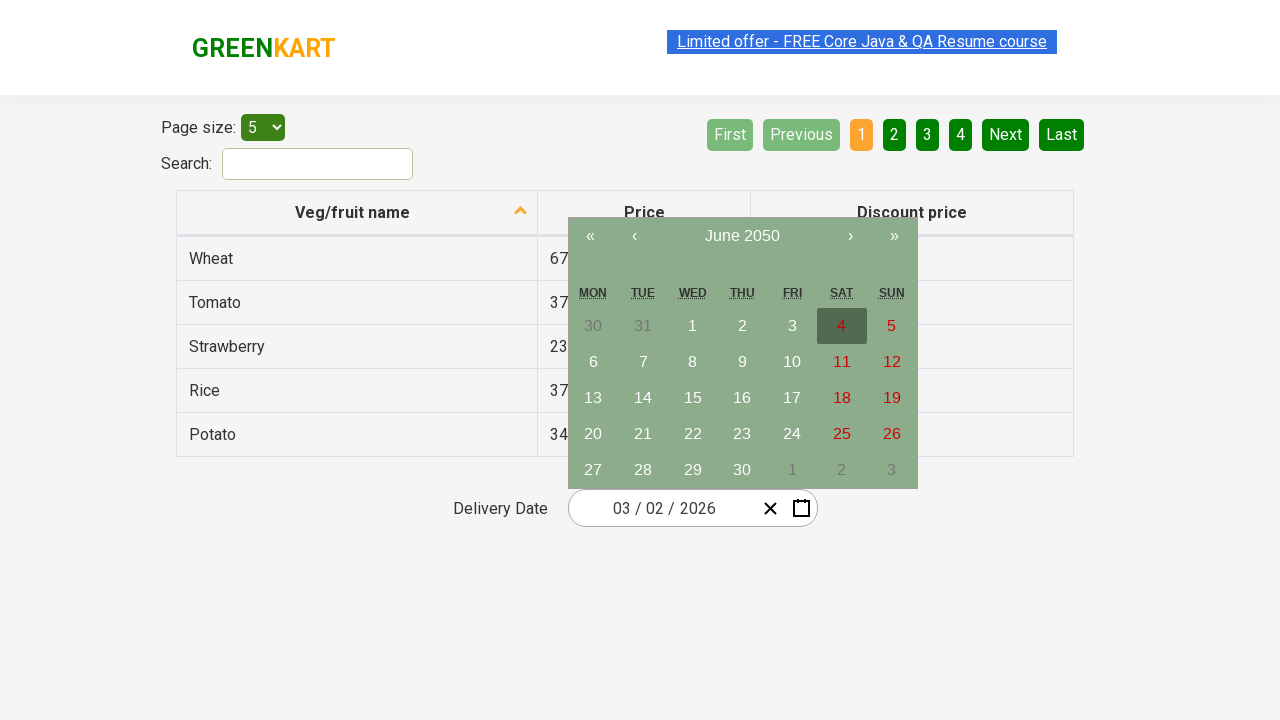

Clicked on date 14 to select the full date at (643, 398) on //abbr[text()='14']
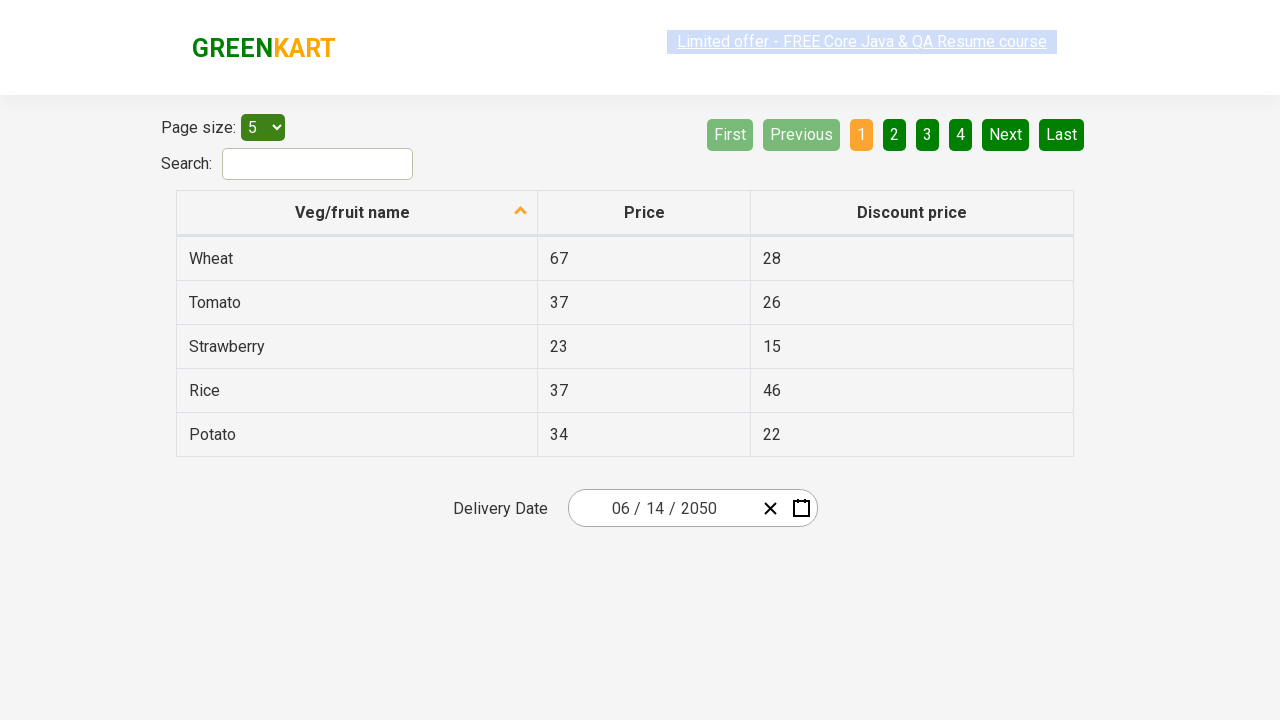

Retrieved input fields to verify selected date values
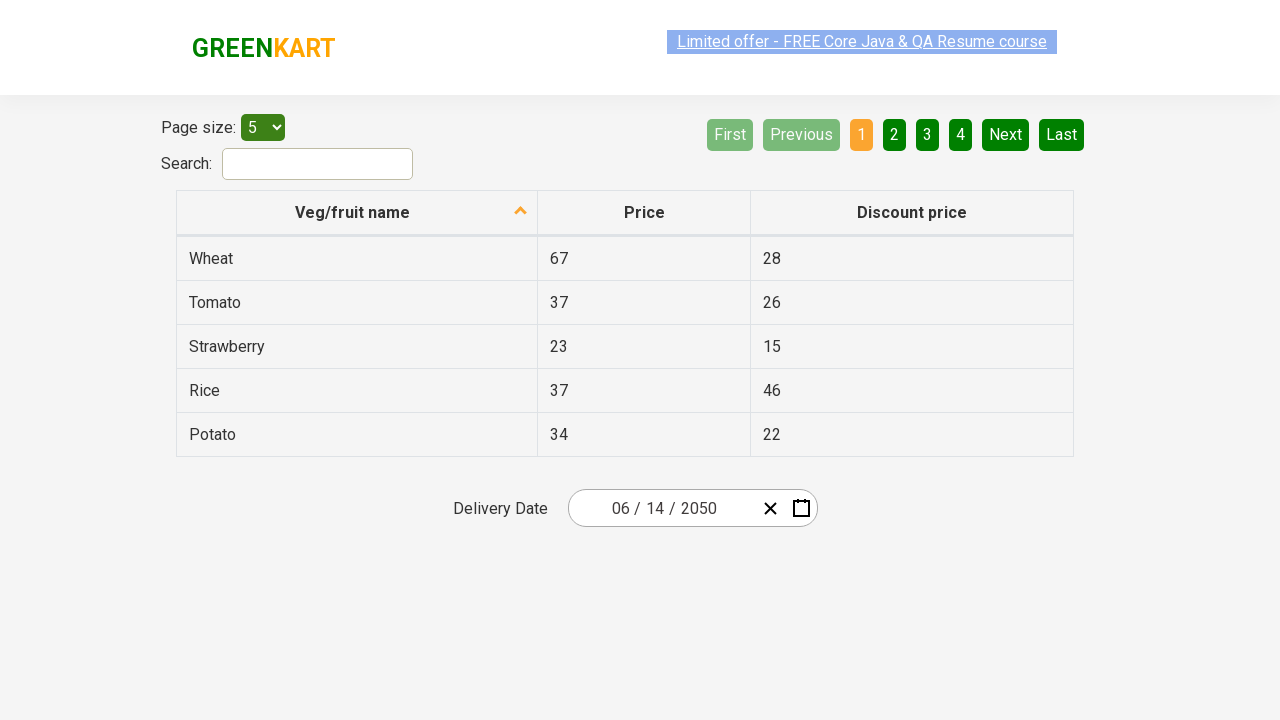

Verified input field 1 has value '6' (expected '6')
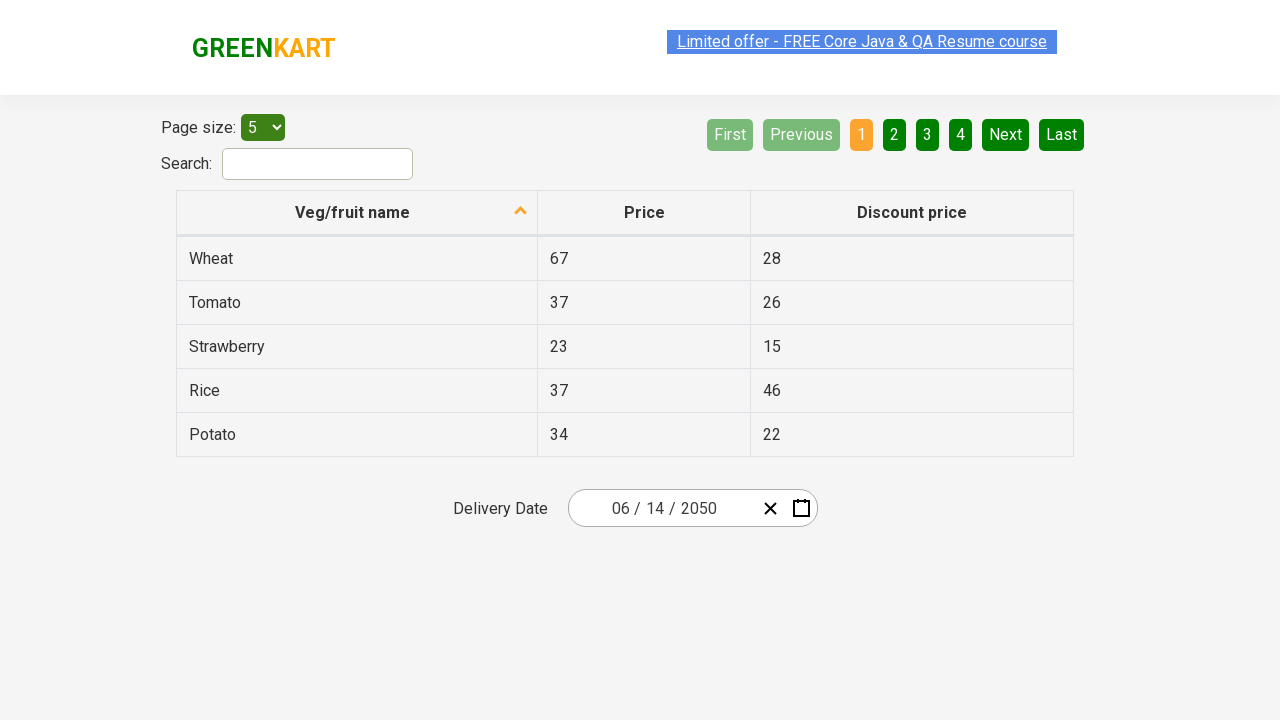

Assertion passed: input field 1 matches expected value
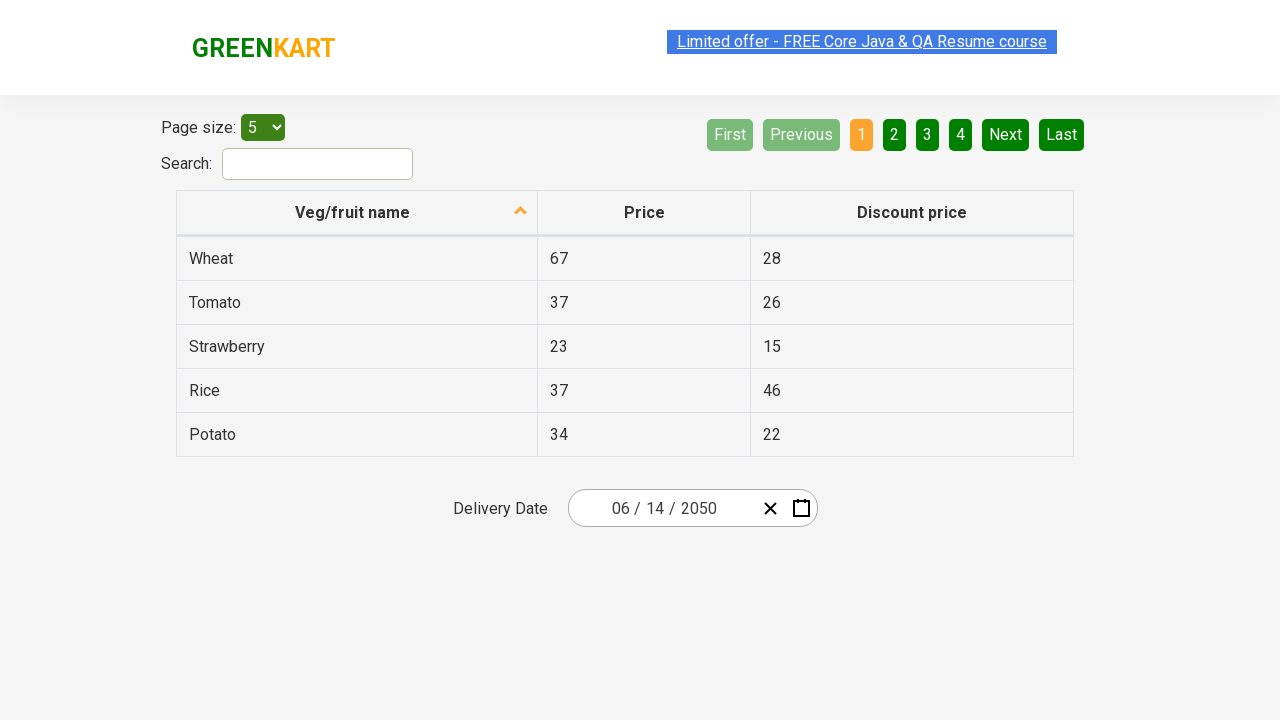

Verified input field 2 has value '14' (expected '14')
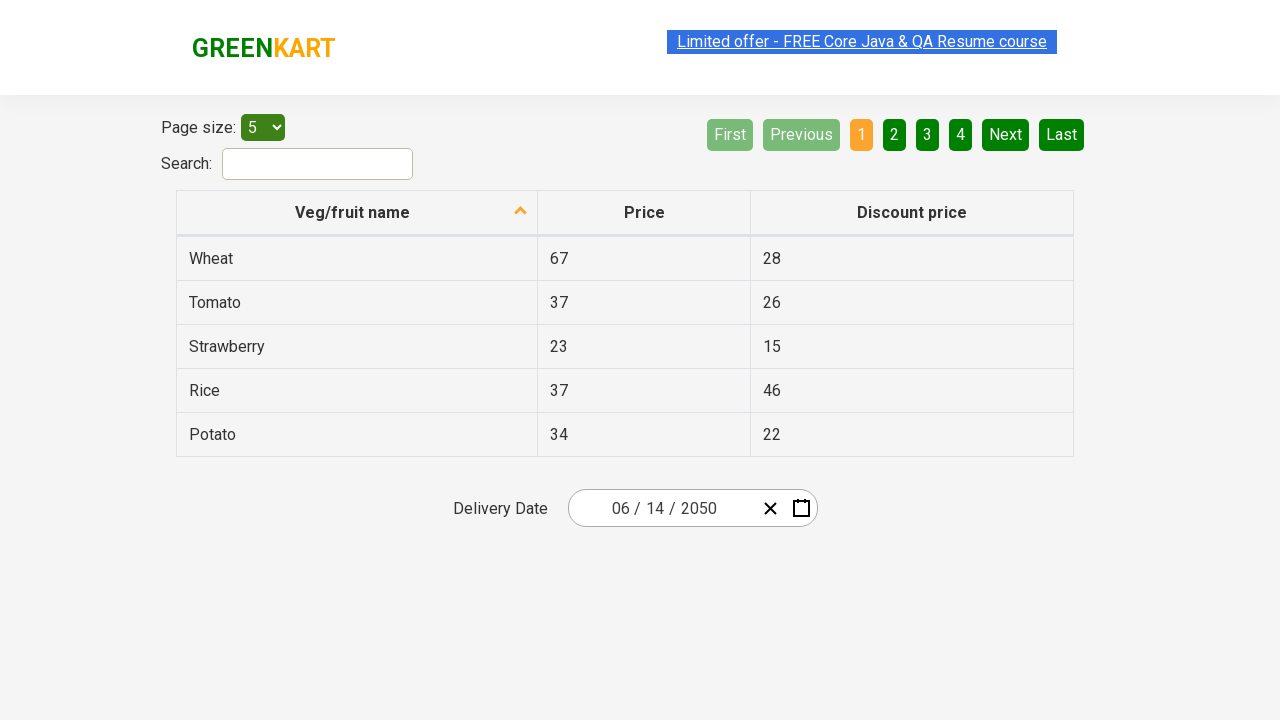

Assertion passed: input field 2 matches expected value
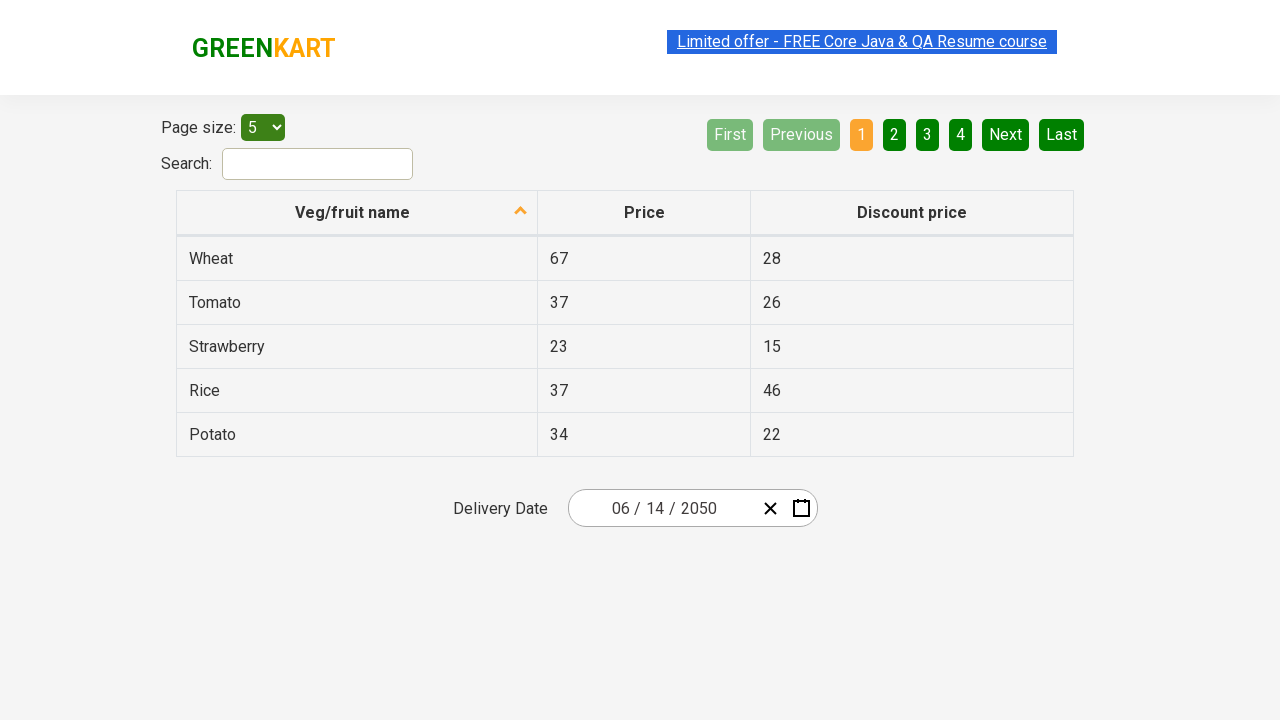

Verified input field 3 has value '2050' (expected '2050')
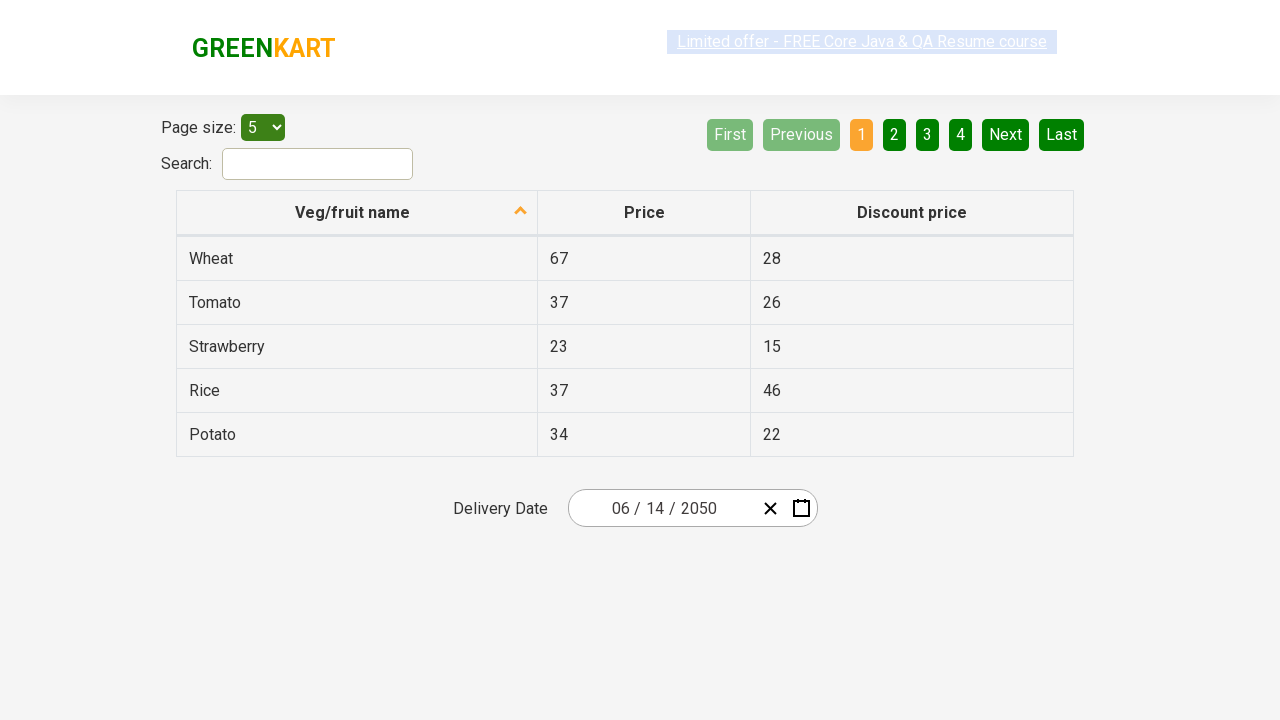

Assertion passed: input field 3 matches expected value
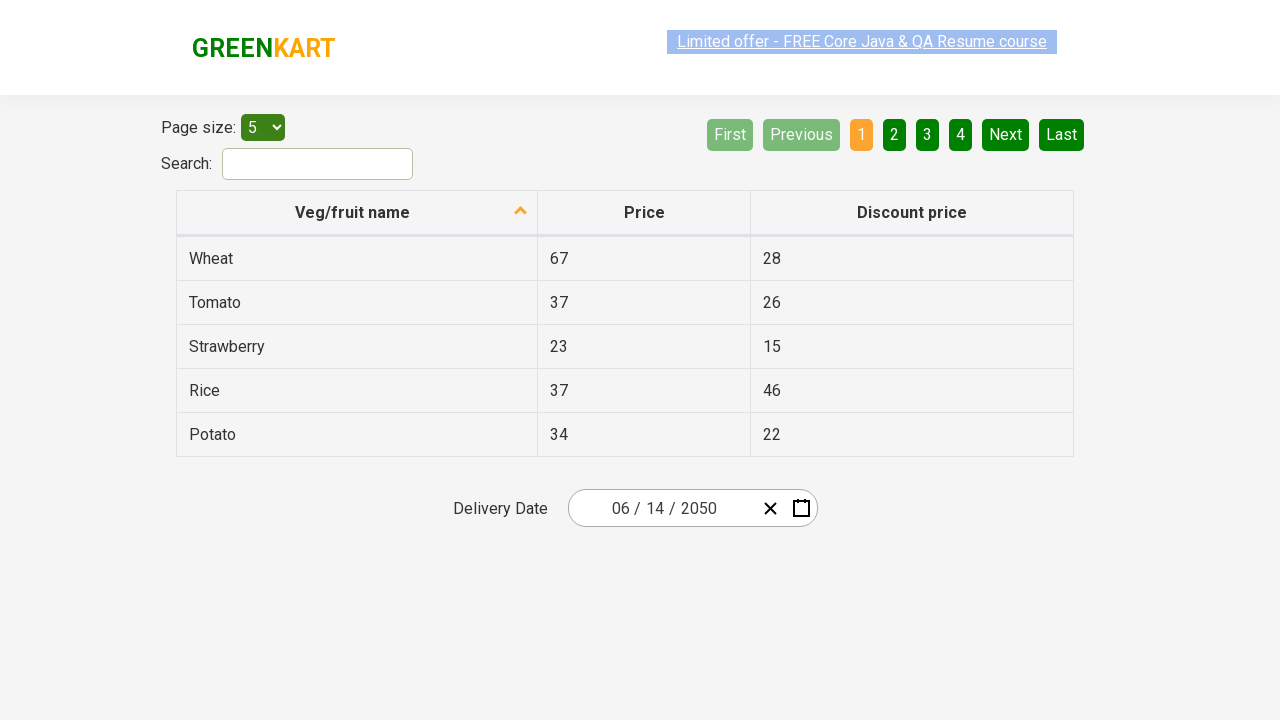

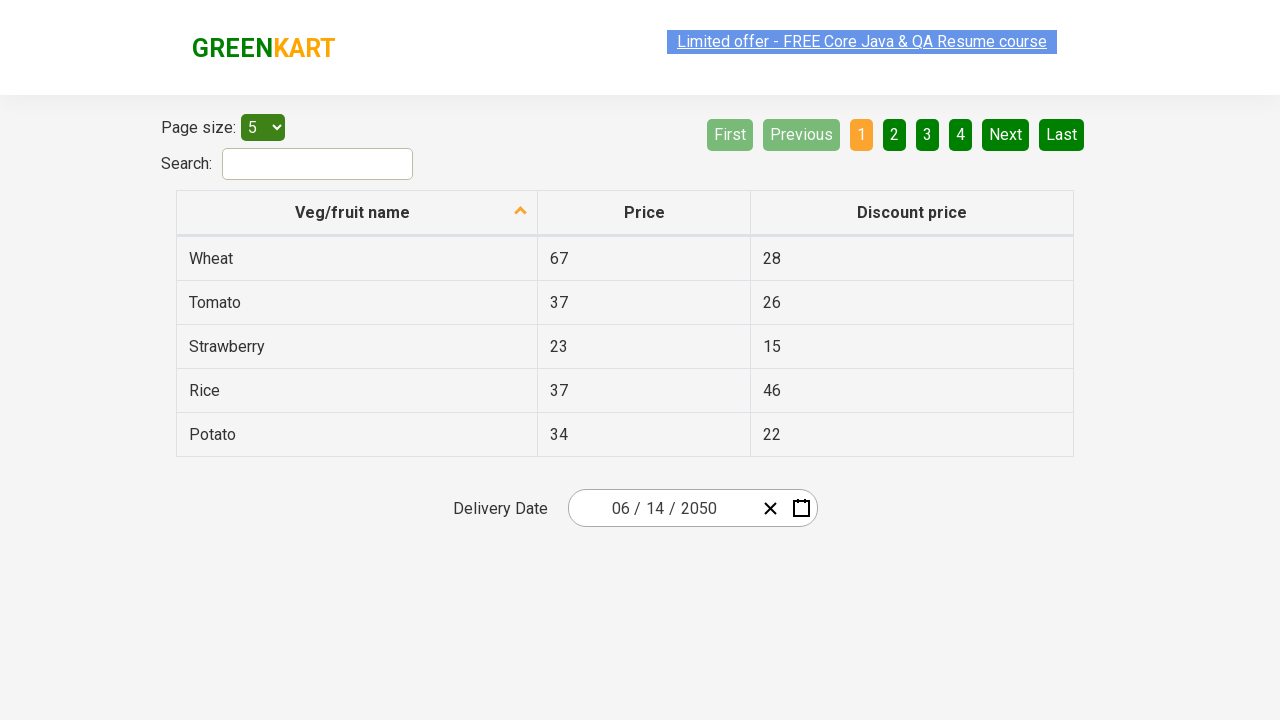